Tests the flight booking flow on BlazeDemo by selecting departure and destination cities, choosing a flight, and completing the purchase form

Starting URL: https://www.blazedemo.com/

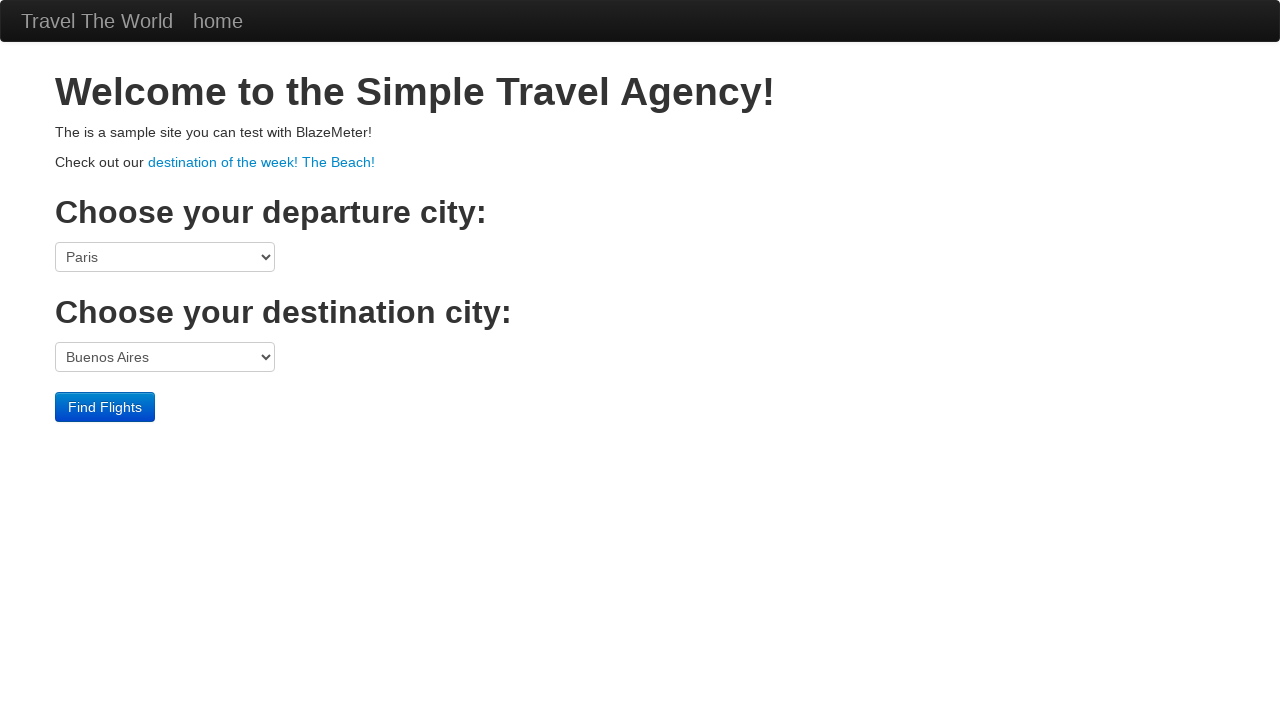

Clicked departure city dropdown at (165, 257) on select[name='fromPort']
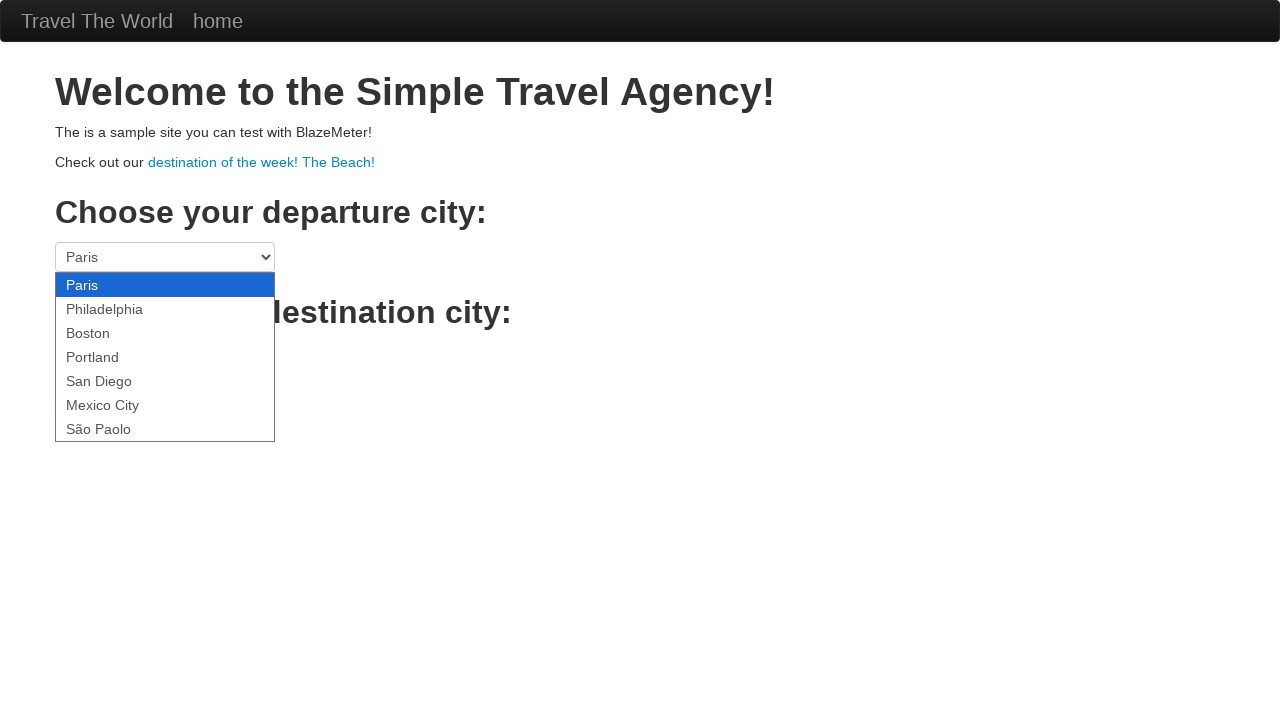

Selected São Paolo as departure city on select[name='fromPort']
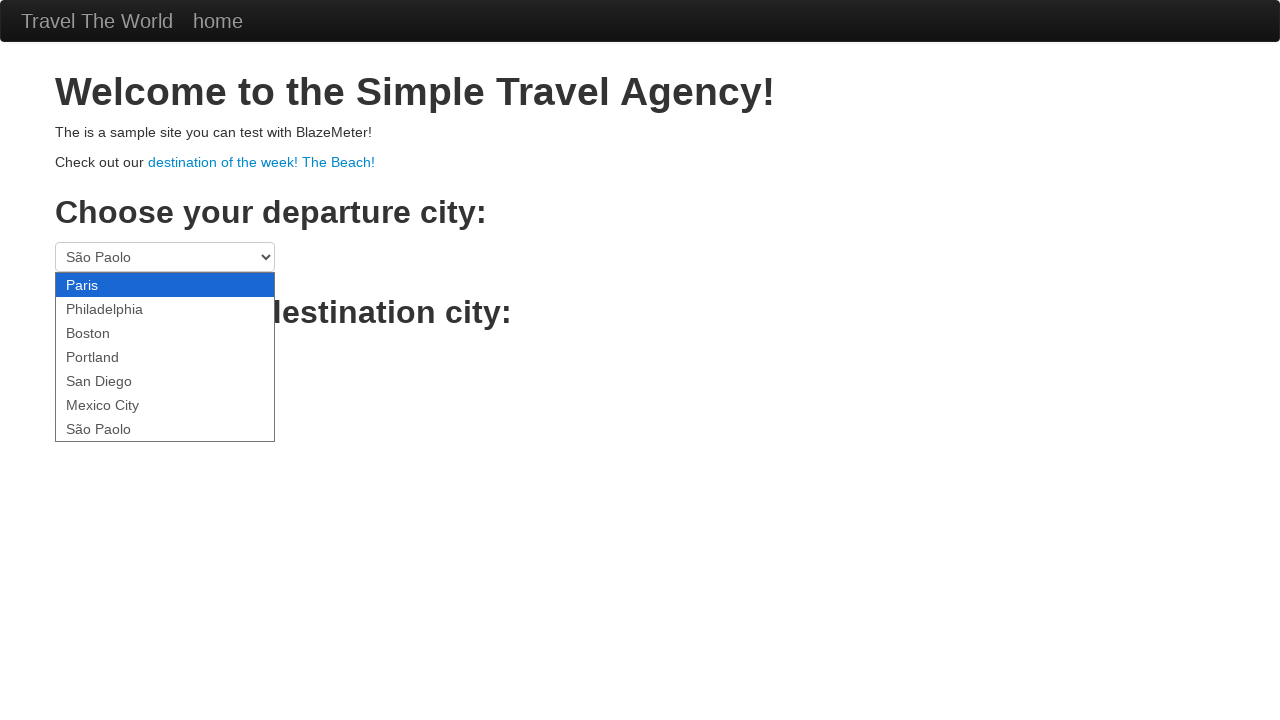

Clicked destination city dropdown at (165, 357) on select[name='toPort']
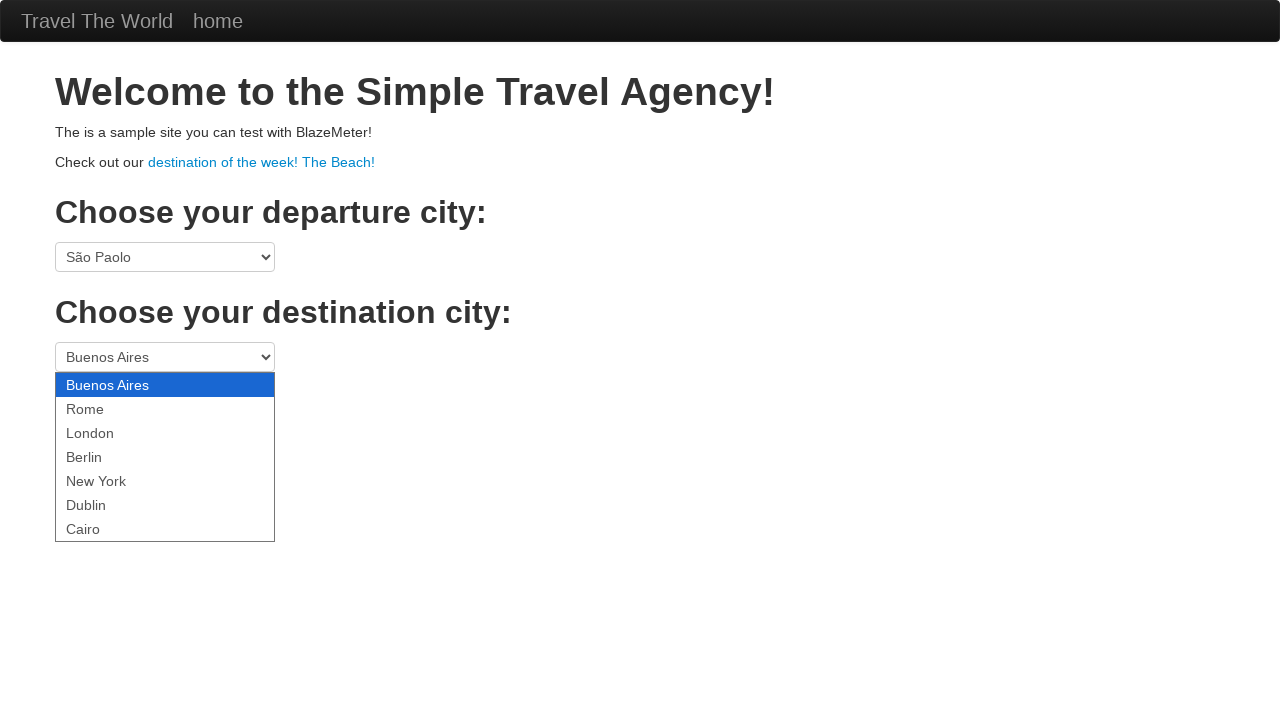

Selected Cairo as destination city on select[name='toPort']
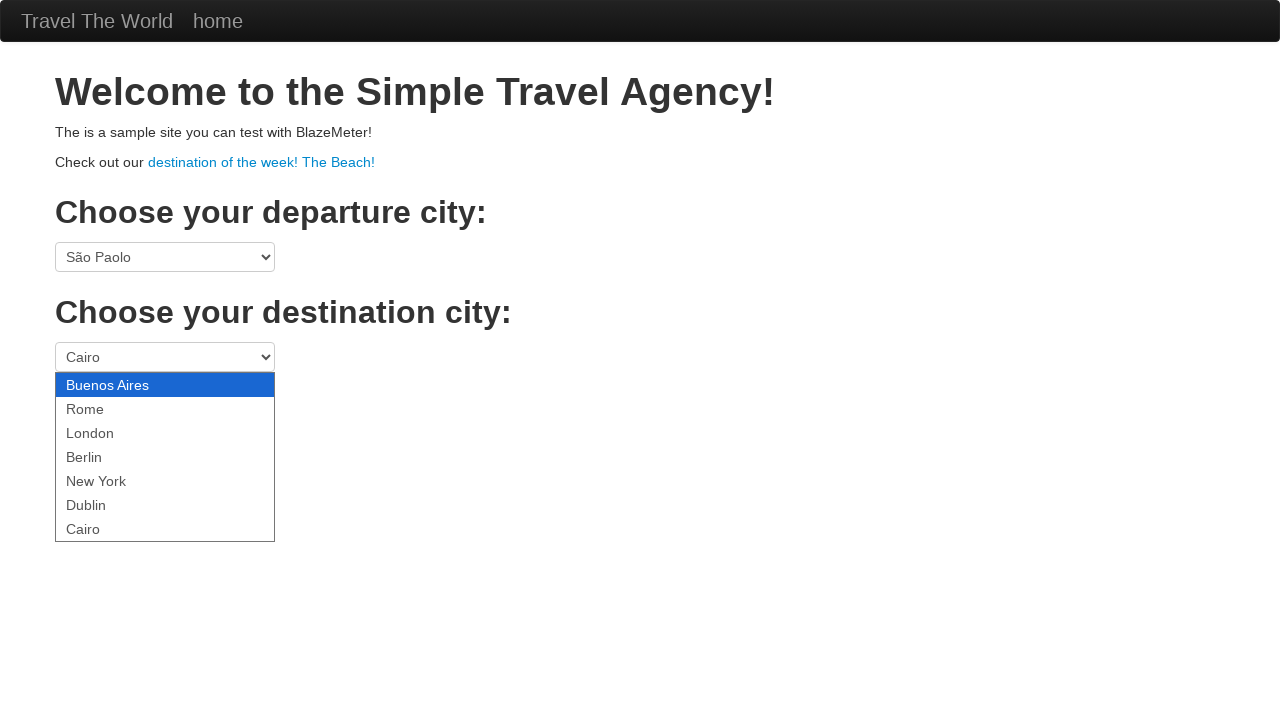

Clicked Find Flights button at (105, 407) on .btn-primary
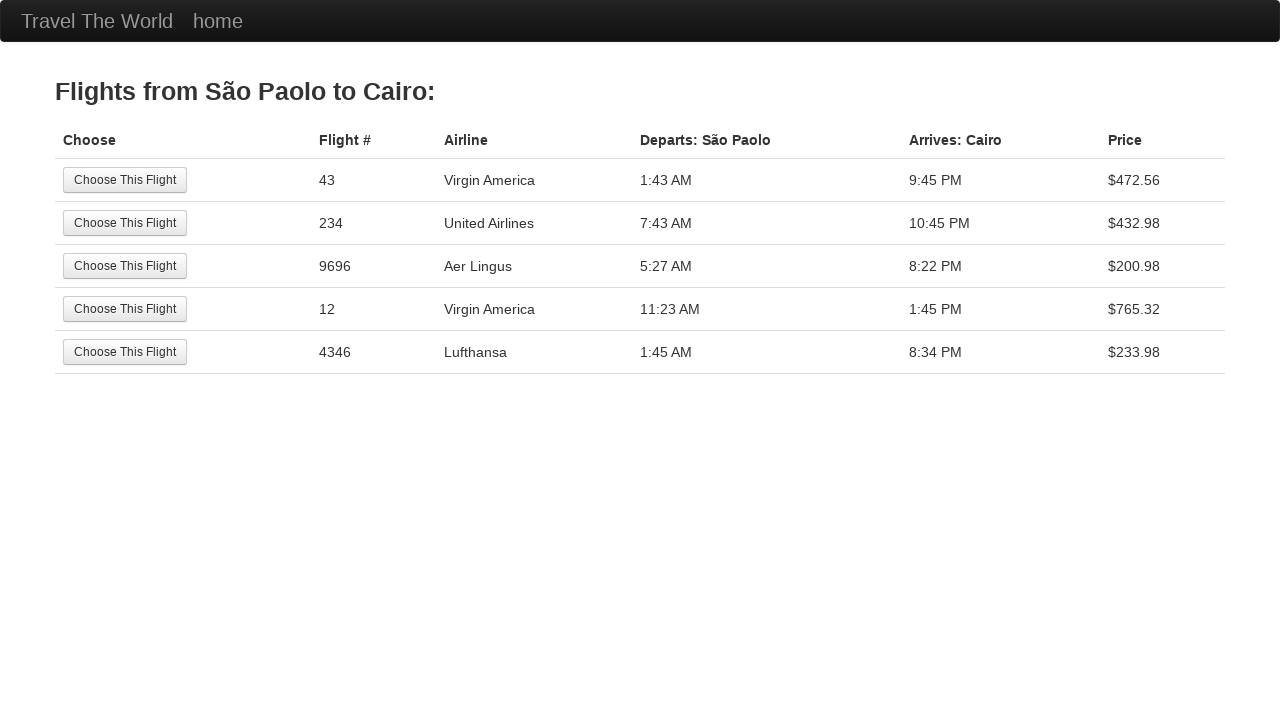

Flights list loaded
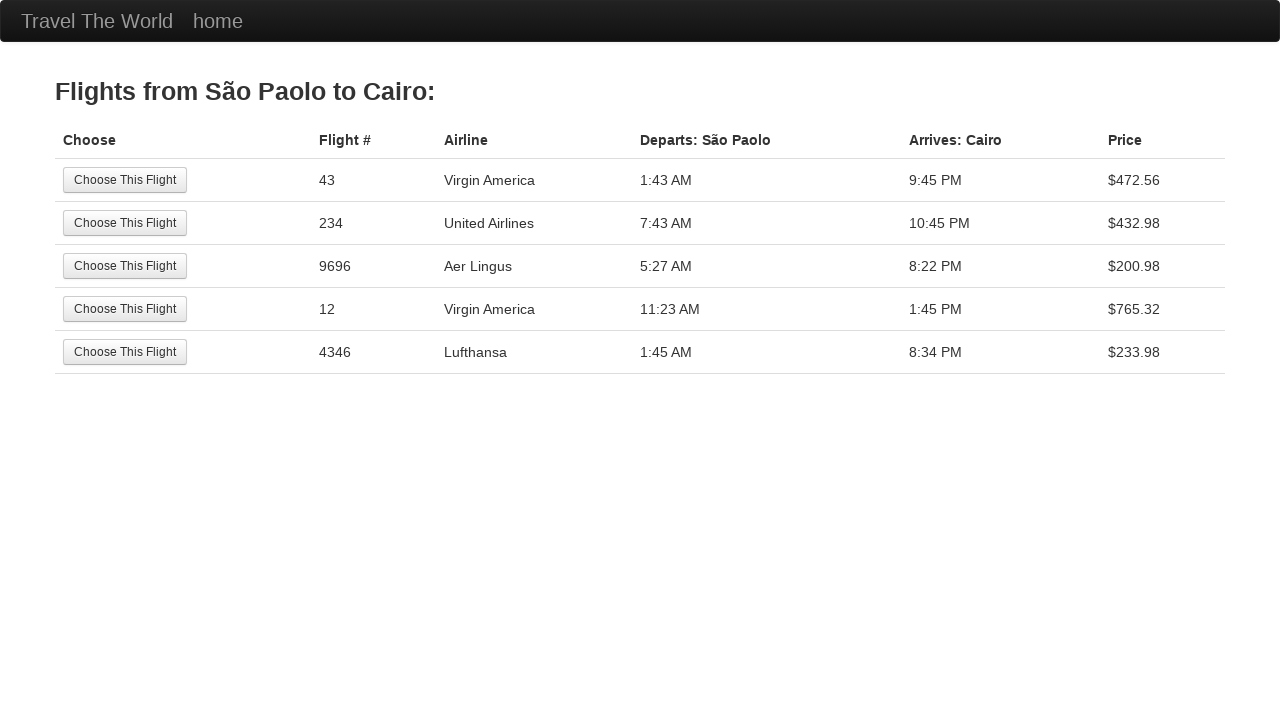

Clicked first flight option at (125, 180) on tr:nth-child(1) .btn
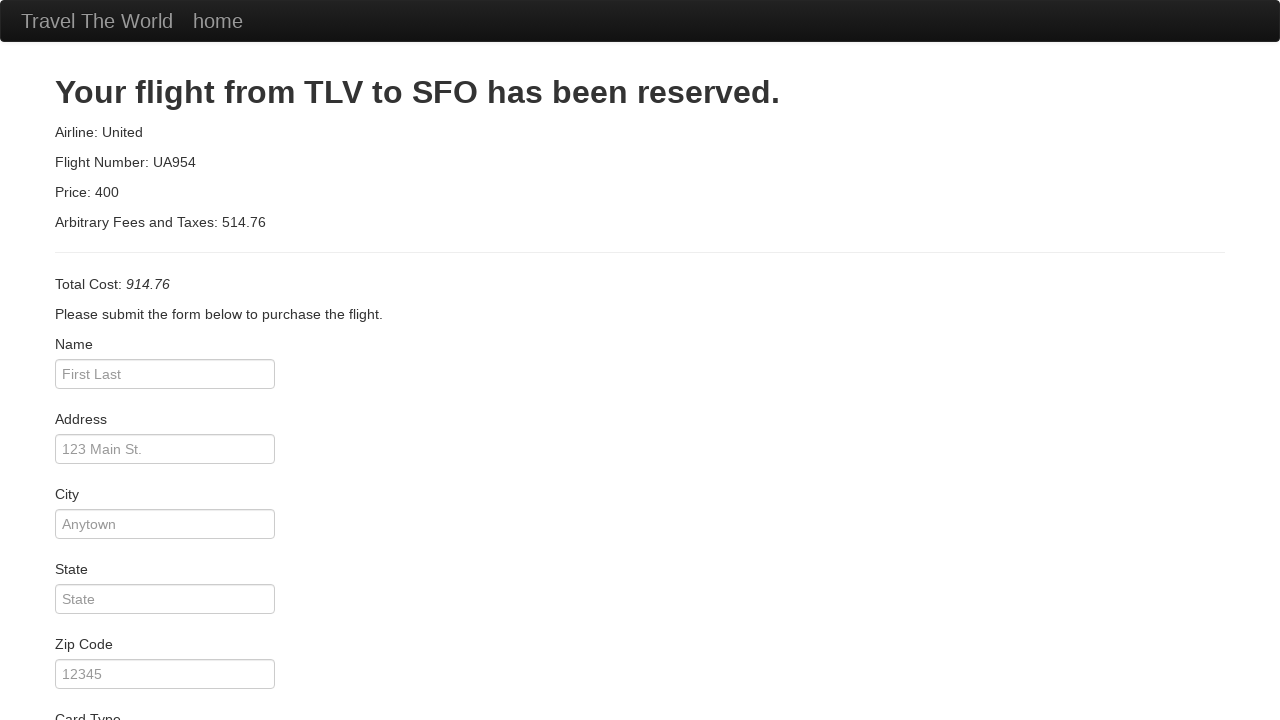

Clicked credit card type dropdown at (165, 360) on #cardType
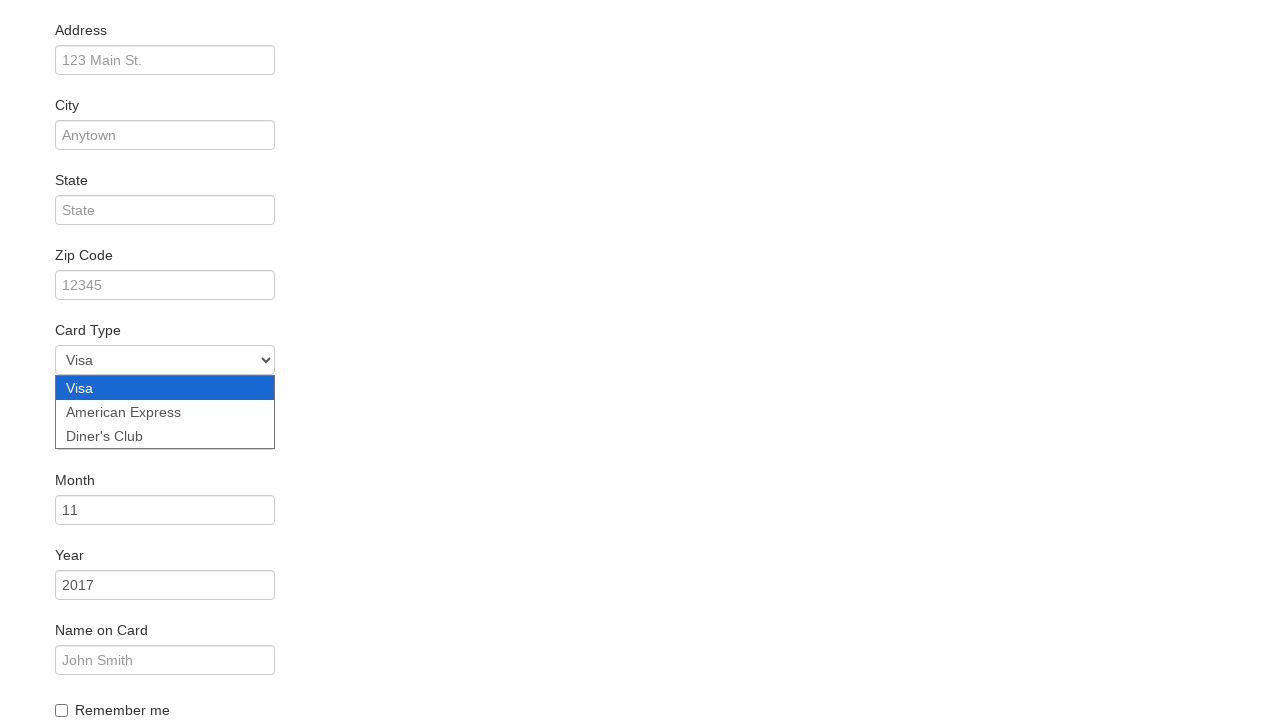

Selected American Express as credit card type on #cardType
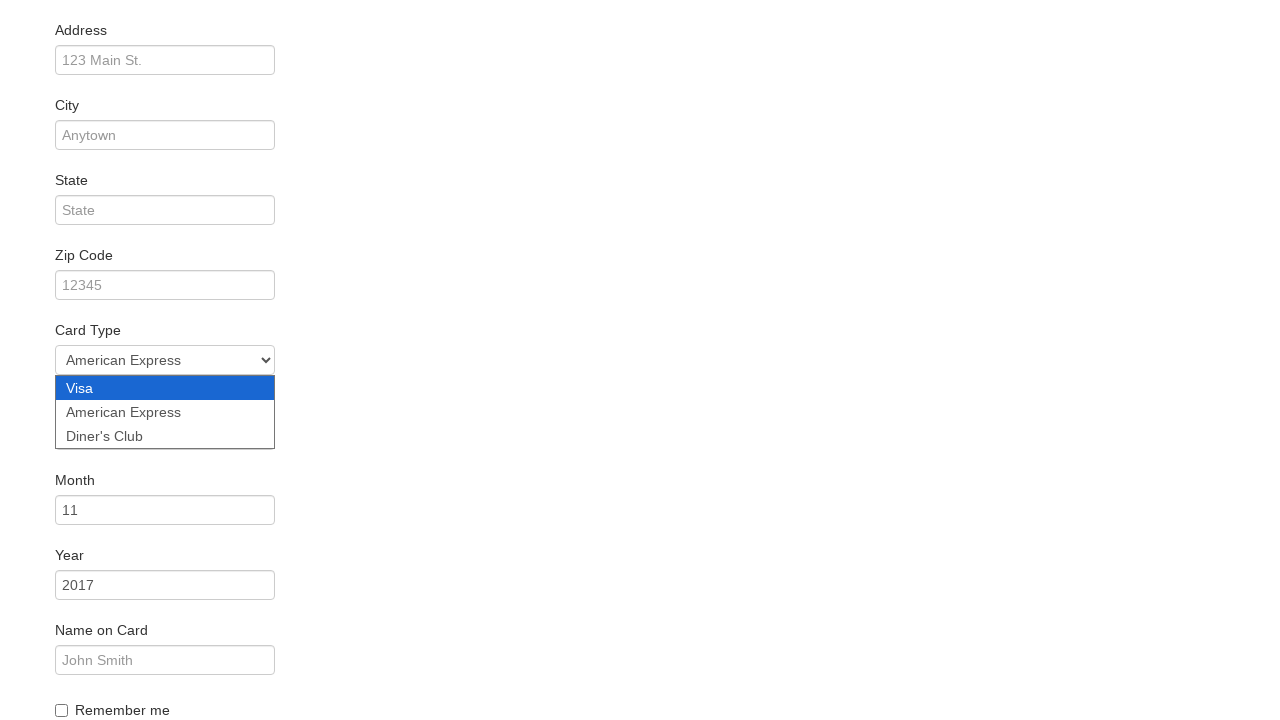

Checked Remember Me checkbox at (62, 710) on #rememberMe
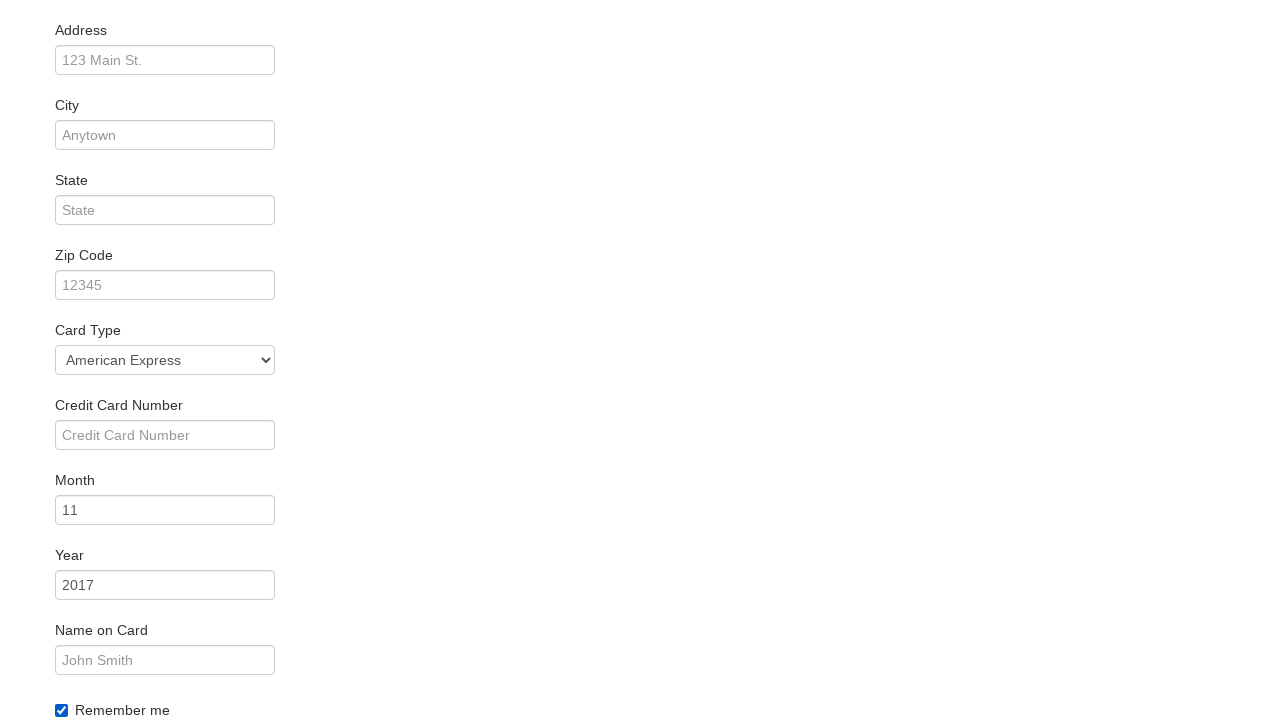

Clicked name input field at (165, 360) on #inputName
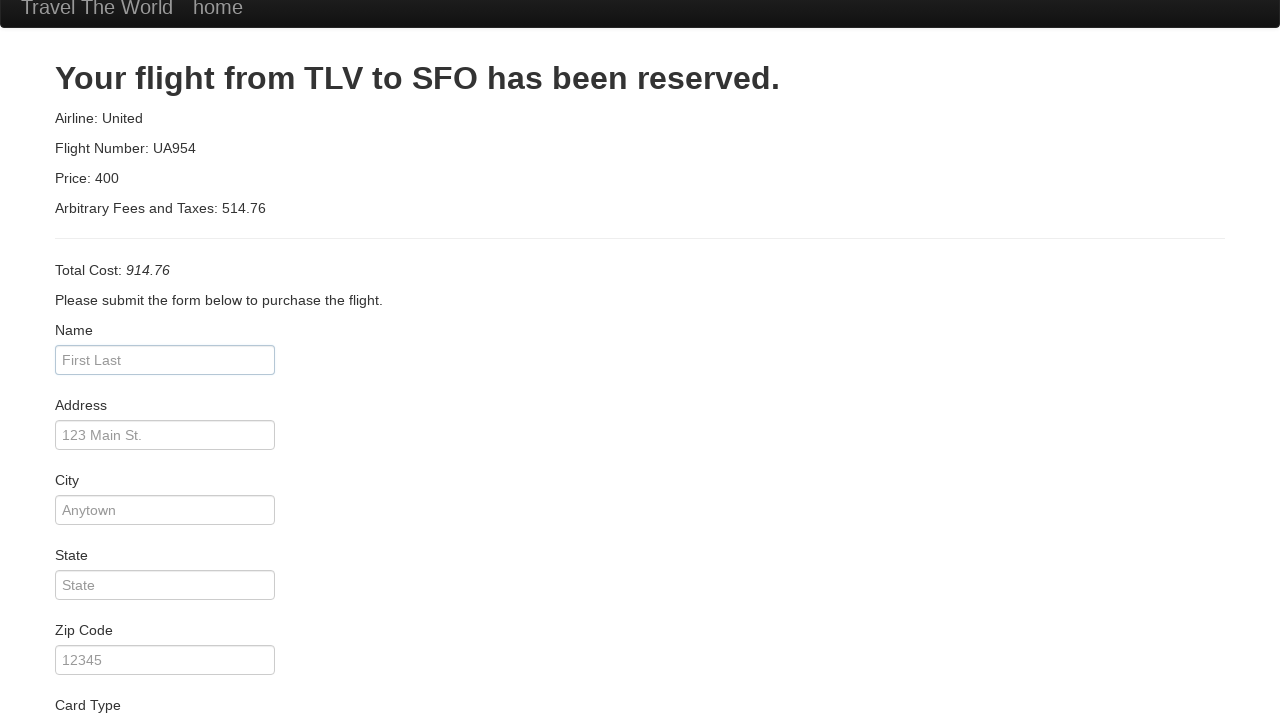

Entered 'Juca Pato' in name field on #inputName
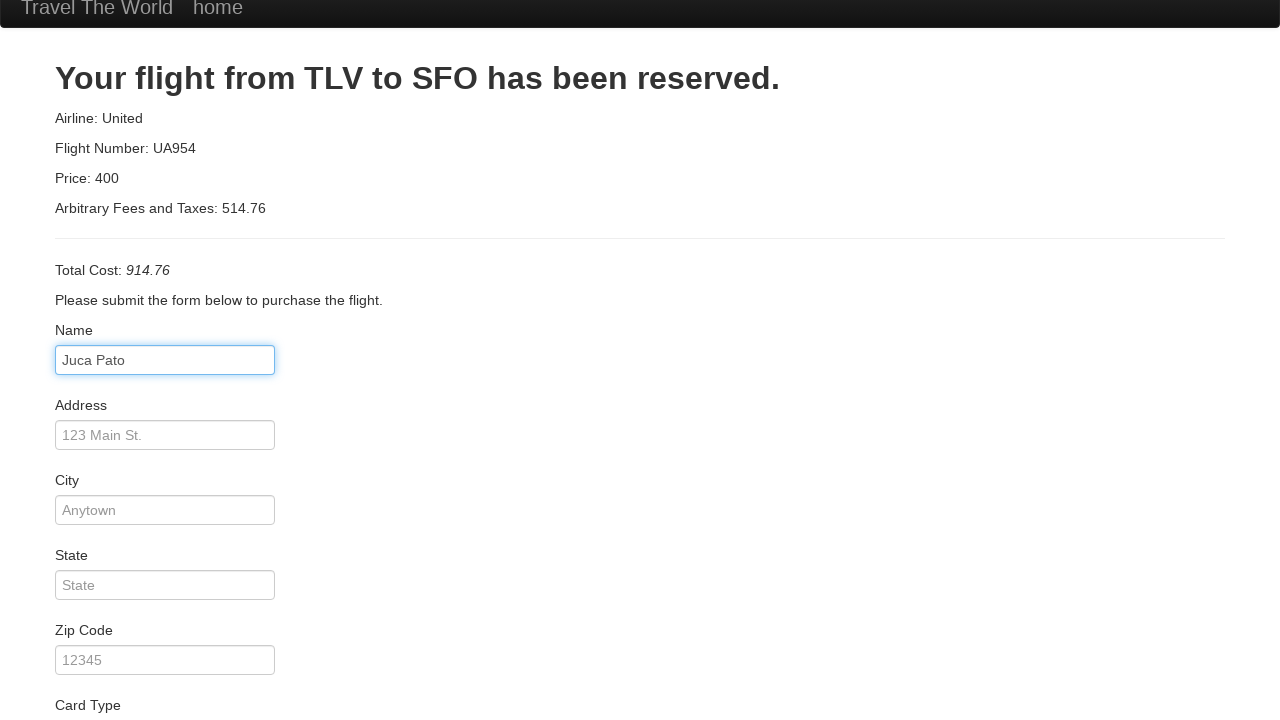

Clicked Purchase button to complete booking at (118, 685) on .btn-primary
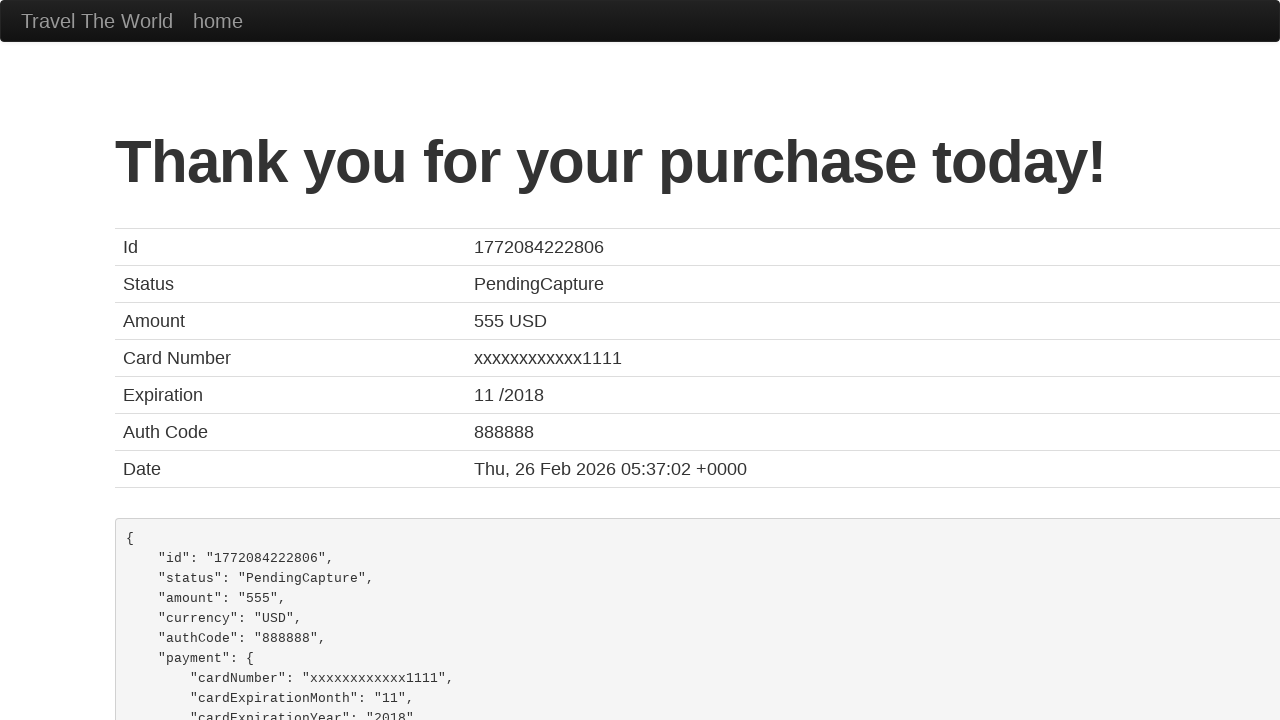

Confirmation page loaded
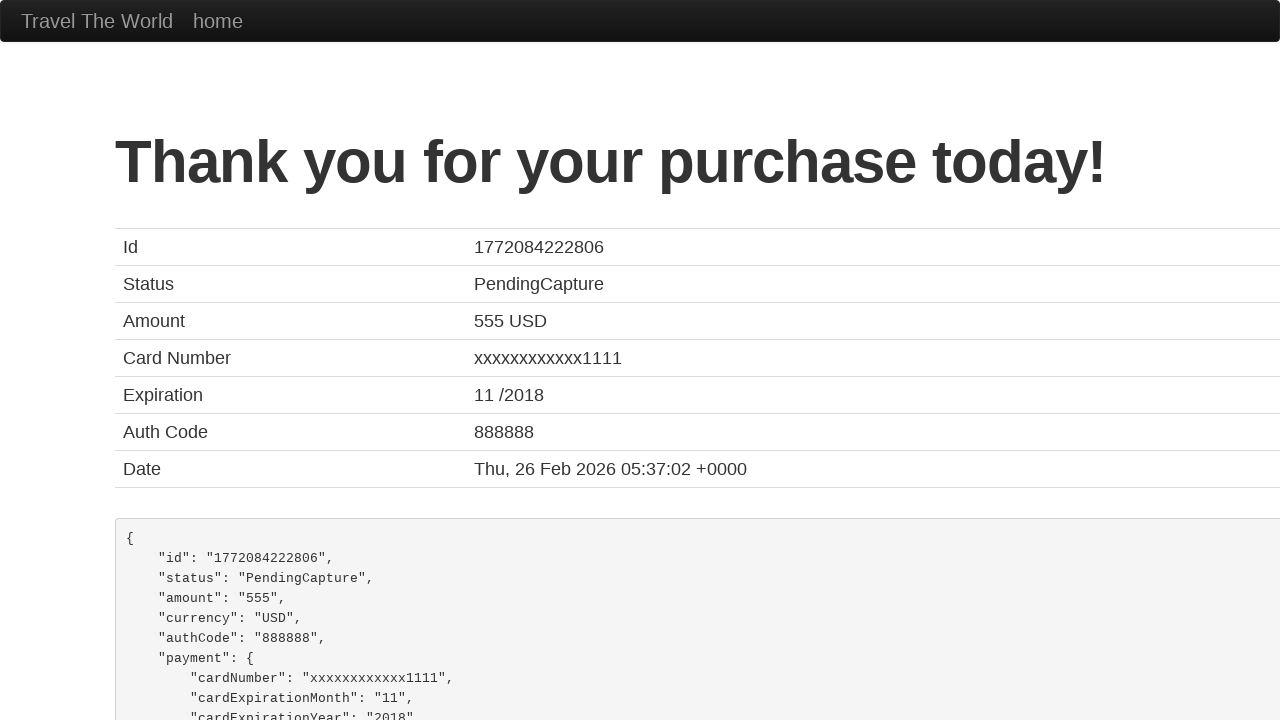

Verified thank you message displayed
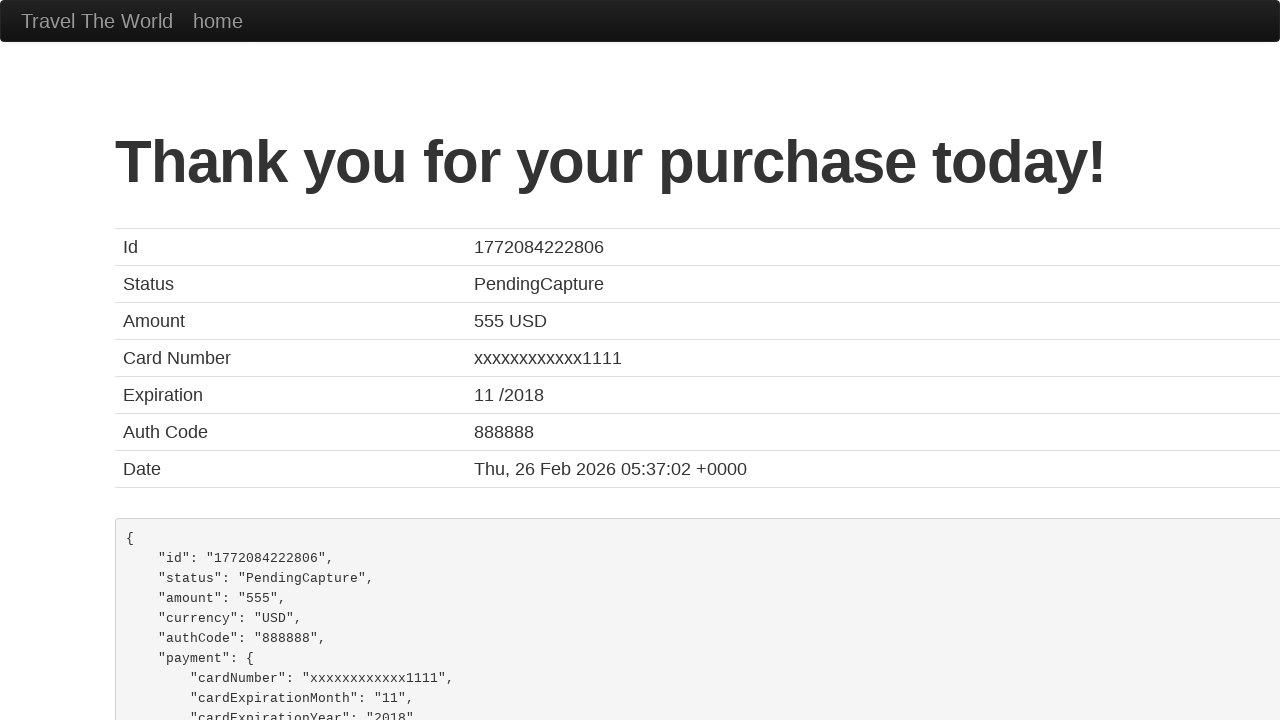

Verified booking total price is 555 USD
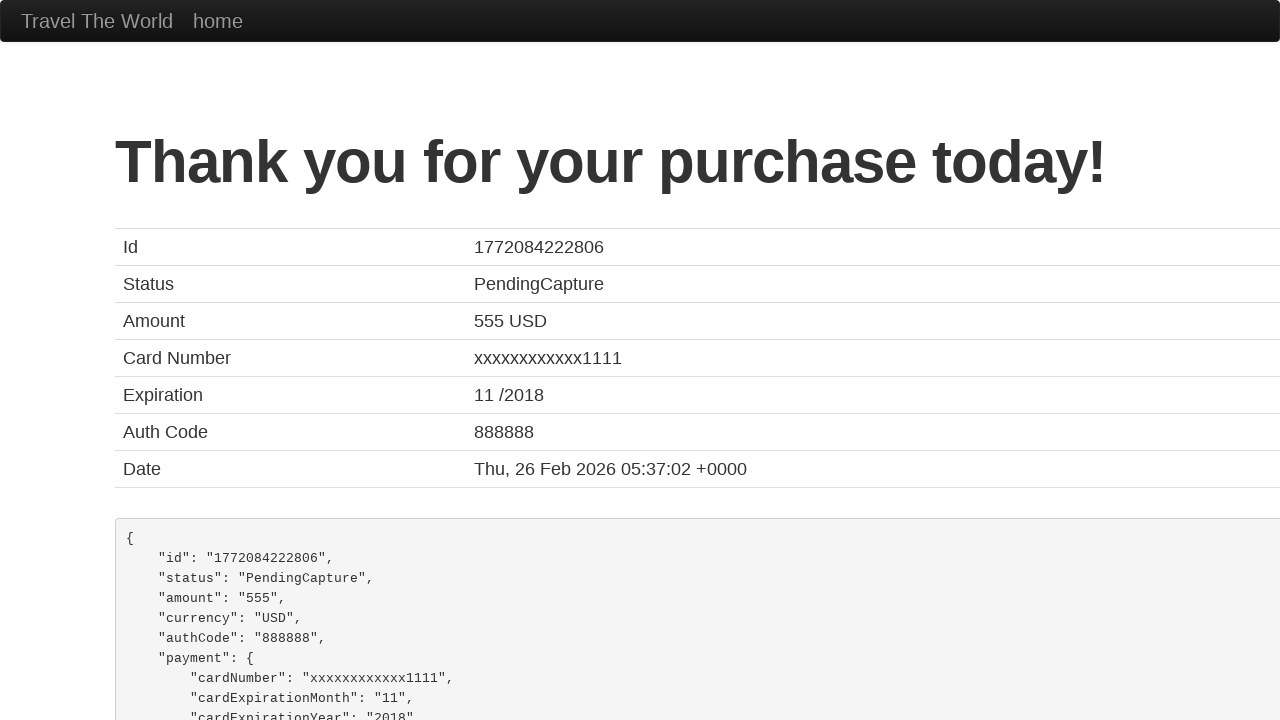

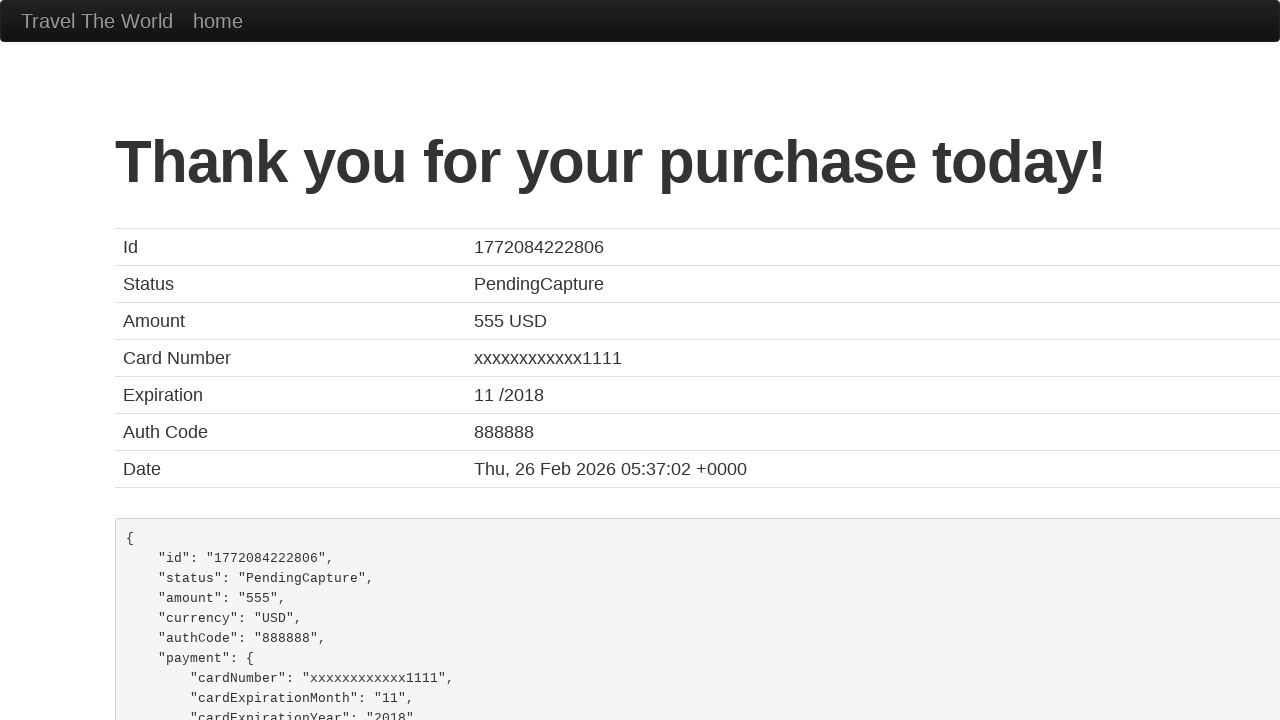